Tests the toggle menu functionality by clicking it to open the sidebar, verifying menu items are displayed, then closing it

Starting URL: https://katalon-demo-cura.herokuapp.com/

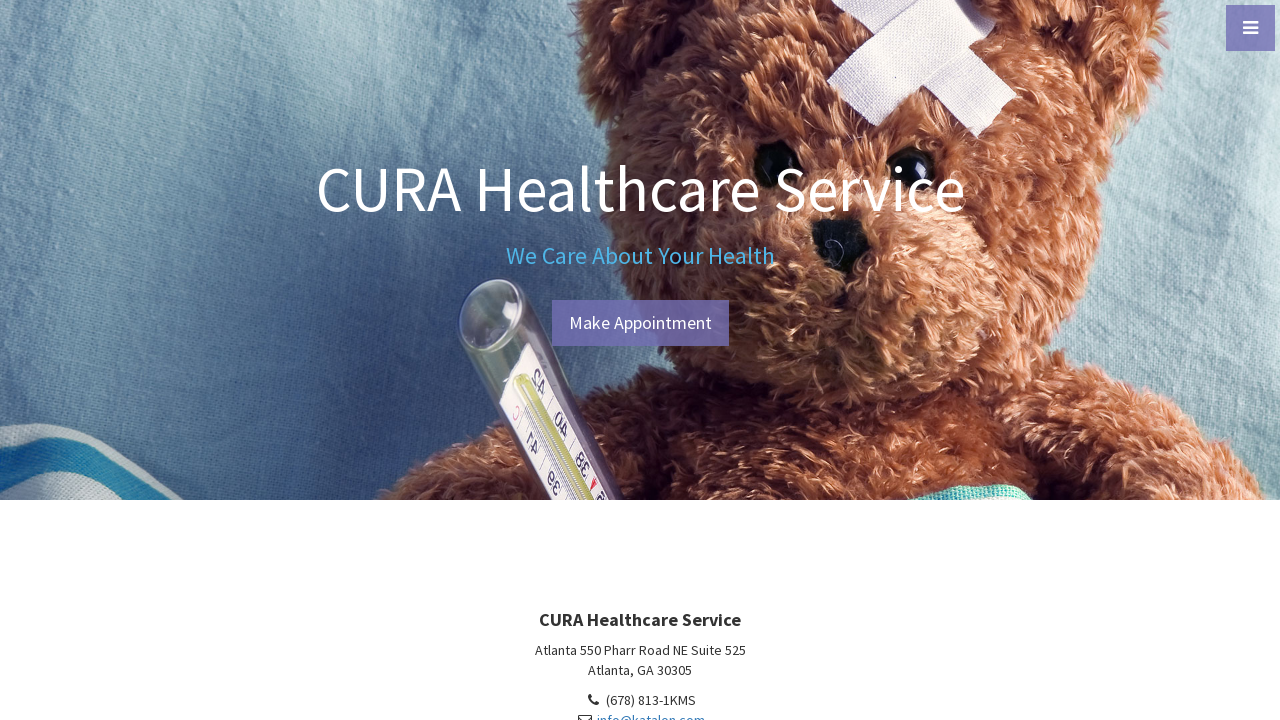

Clicked menu toggle button to open sidebar at (1250, 28) on #menu-toggle
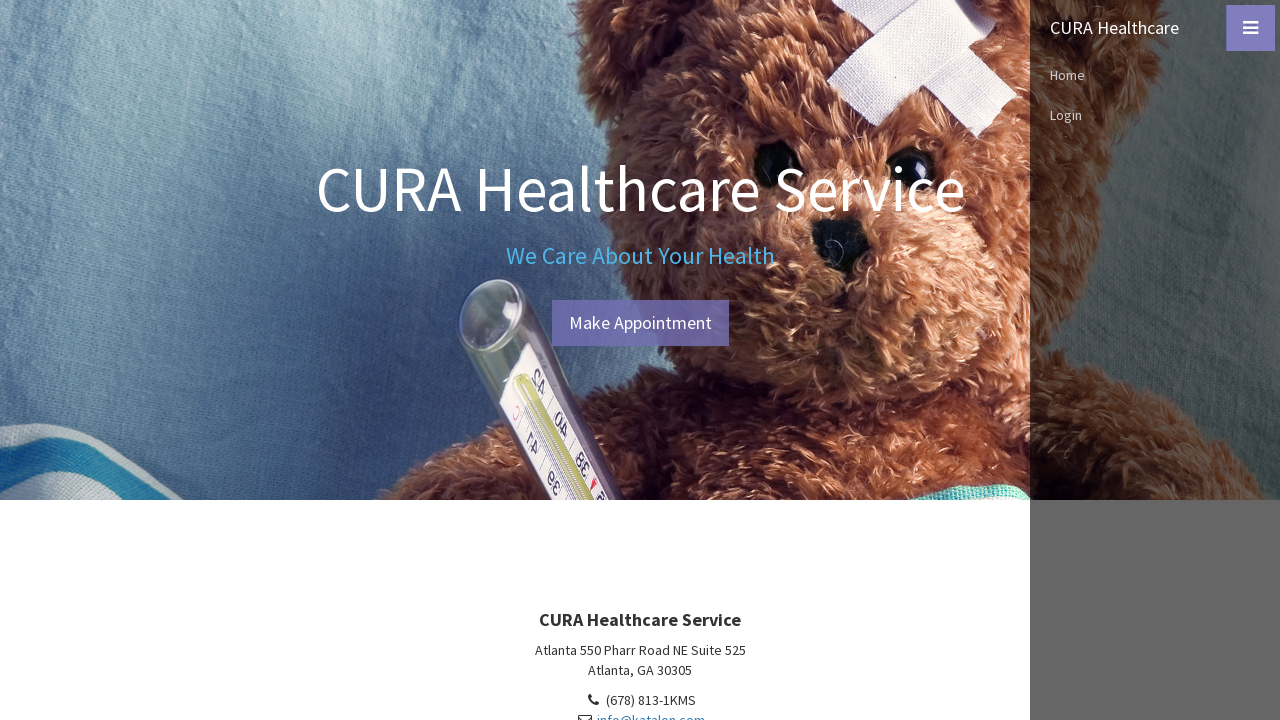

Sidebar became visible
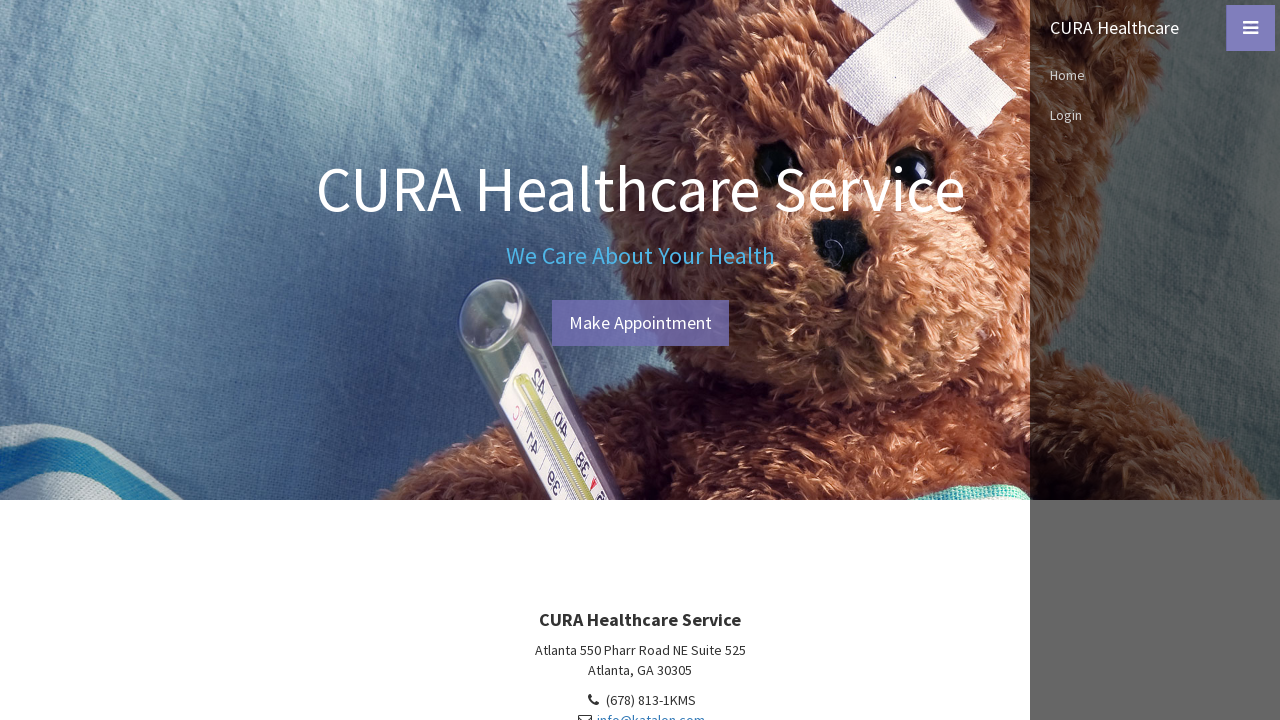

Verified first menu item displays 'CURA Healthcare'
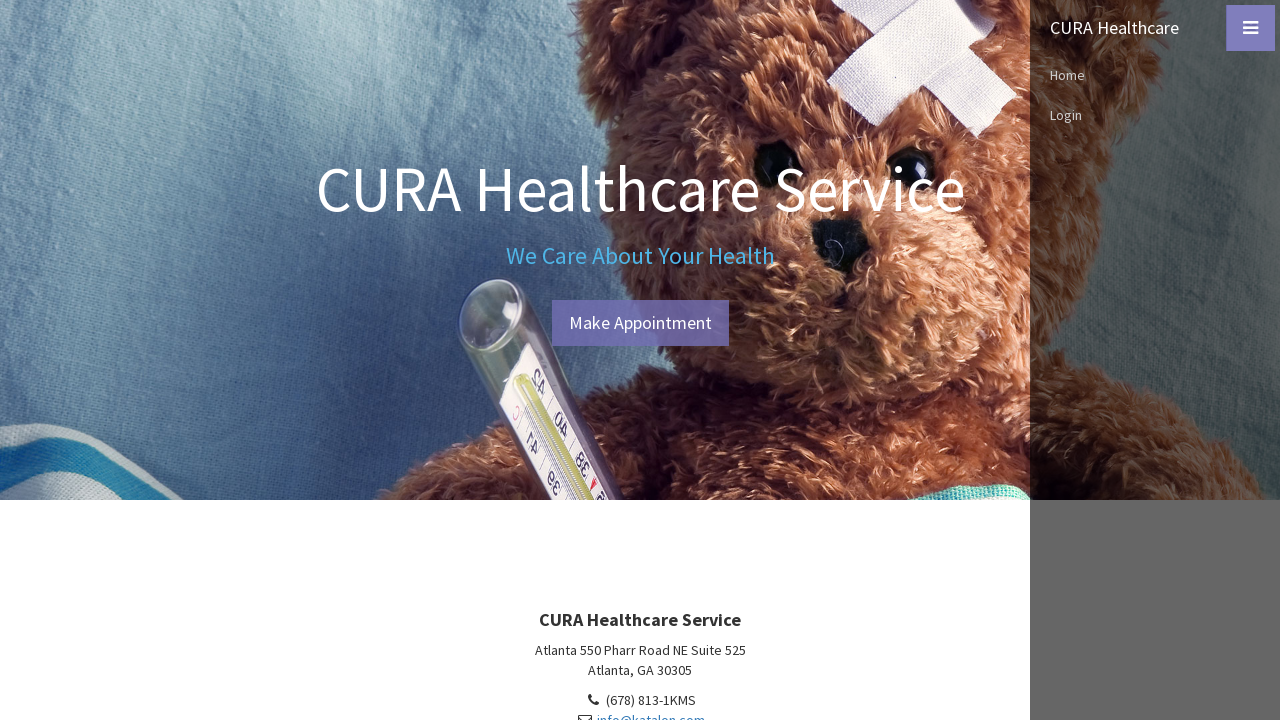

Verified second menu item displays 'Home'
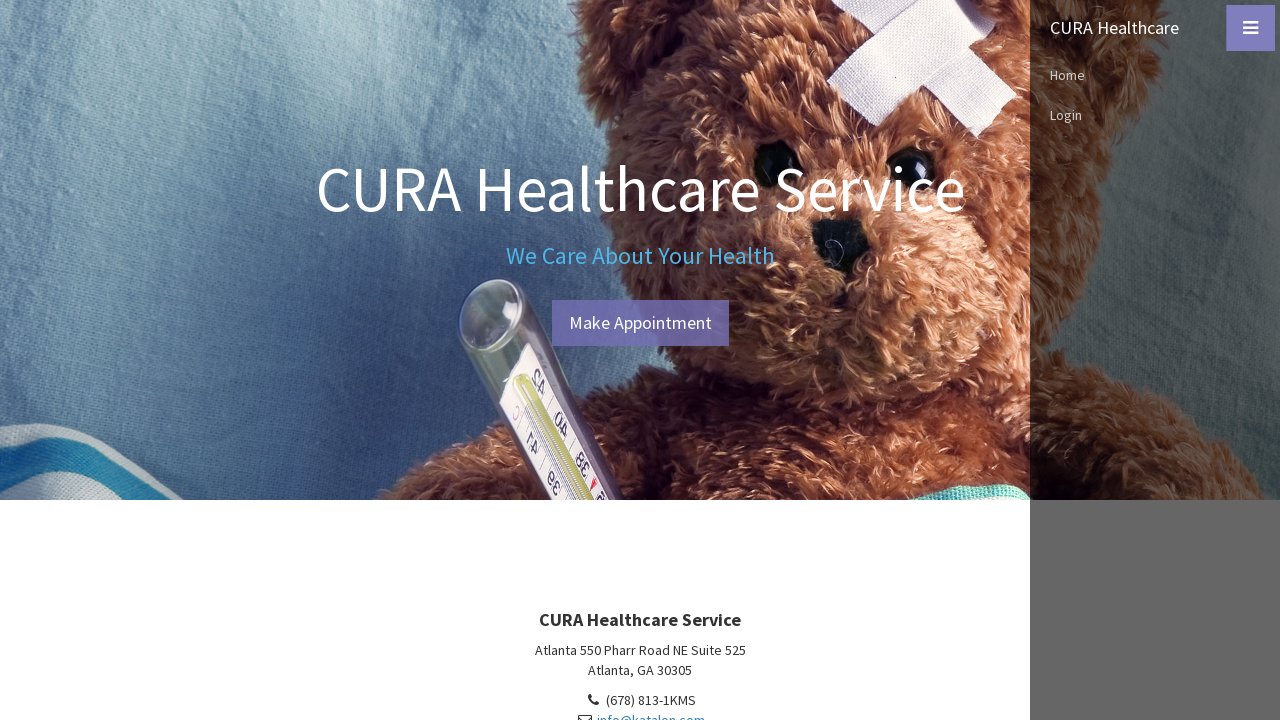

Verified third menu item displays 'Login'
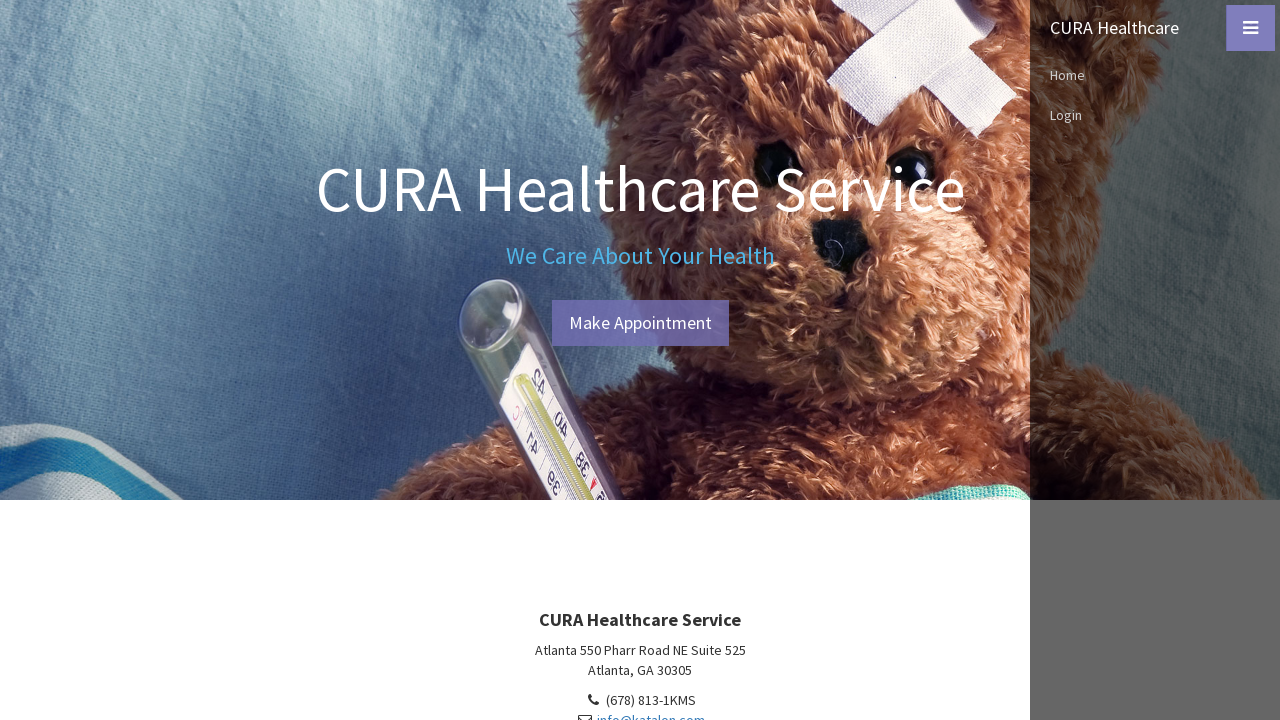

Clicked menu toggle button to close sidebar at (1250, 28) on #menu-toggle
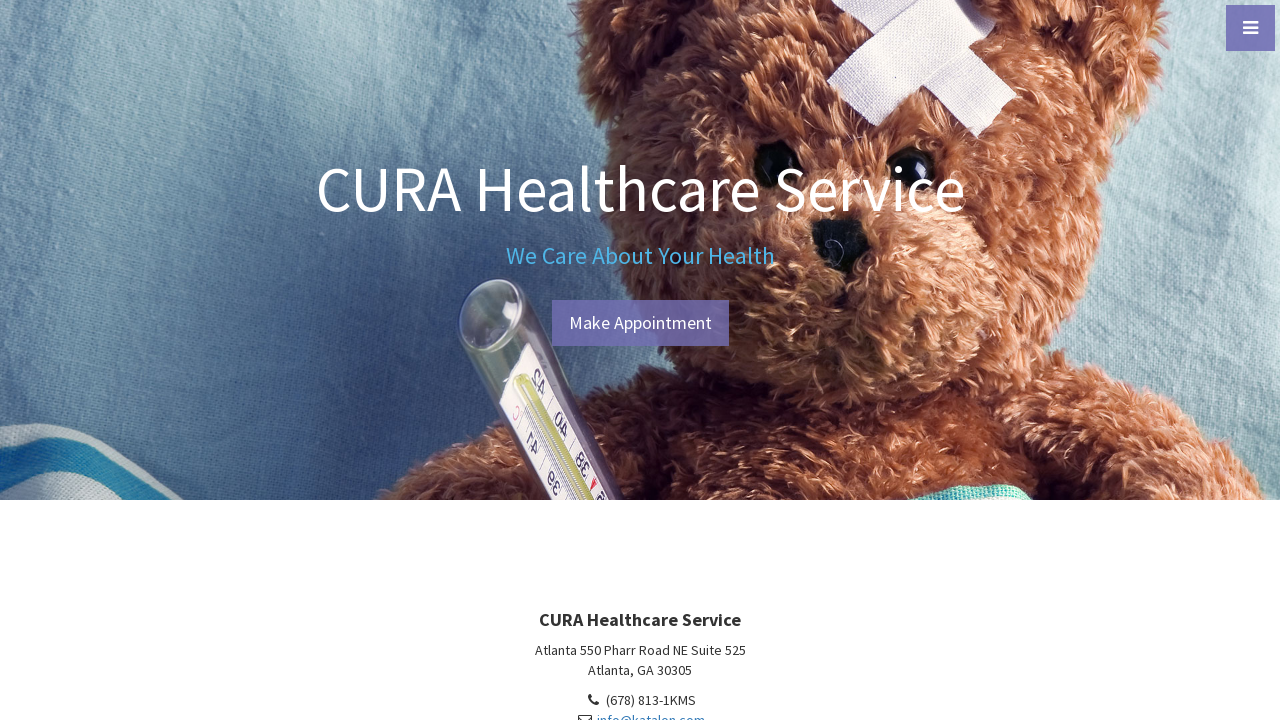

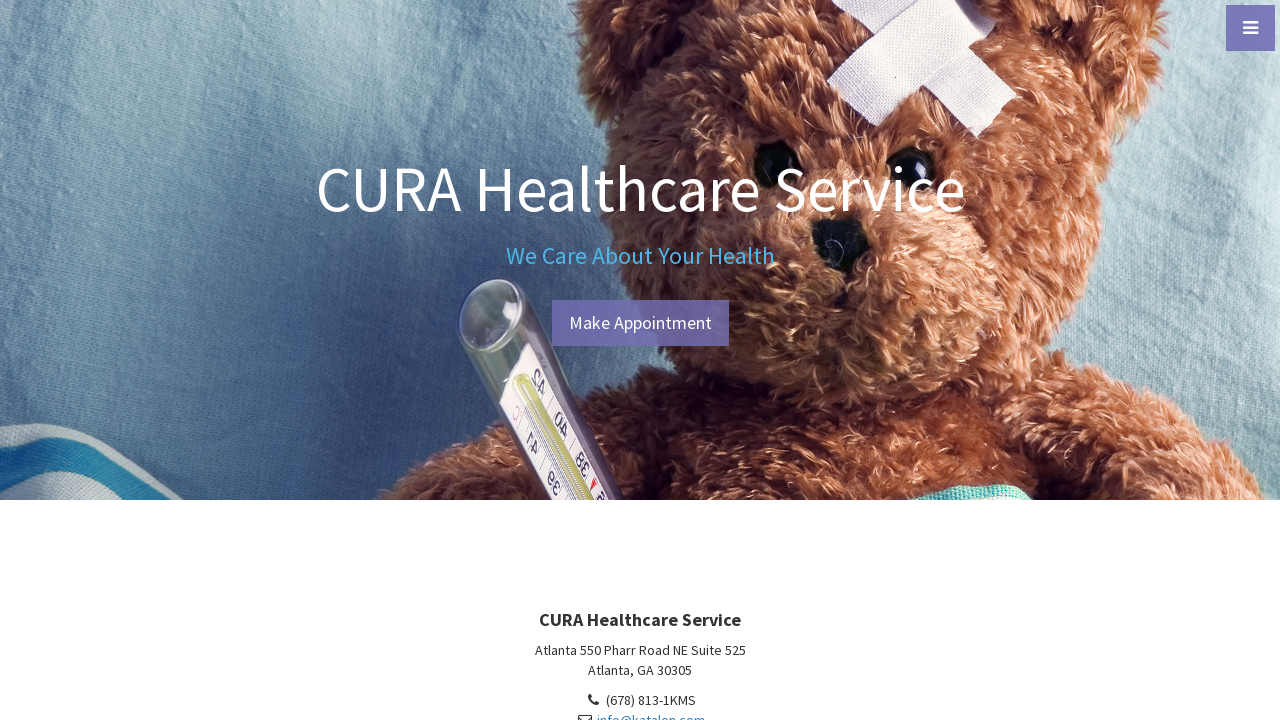